Tests e-commerce functionality by searching for products containing "ber", adding all matching products to cart, proceeding to checkout, and applying a promo code.

Starting URL: https://rahulshettyacademy.com/seleniumPractise/#/

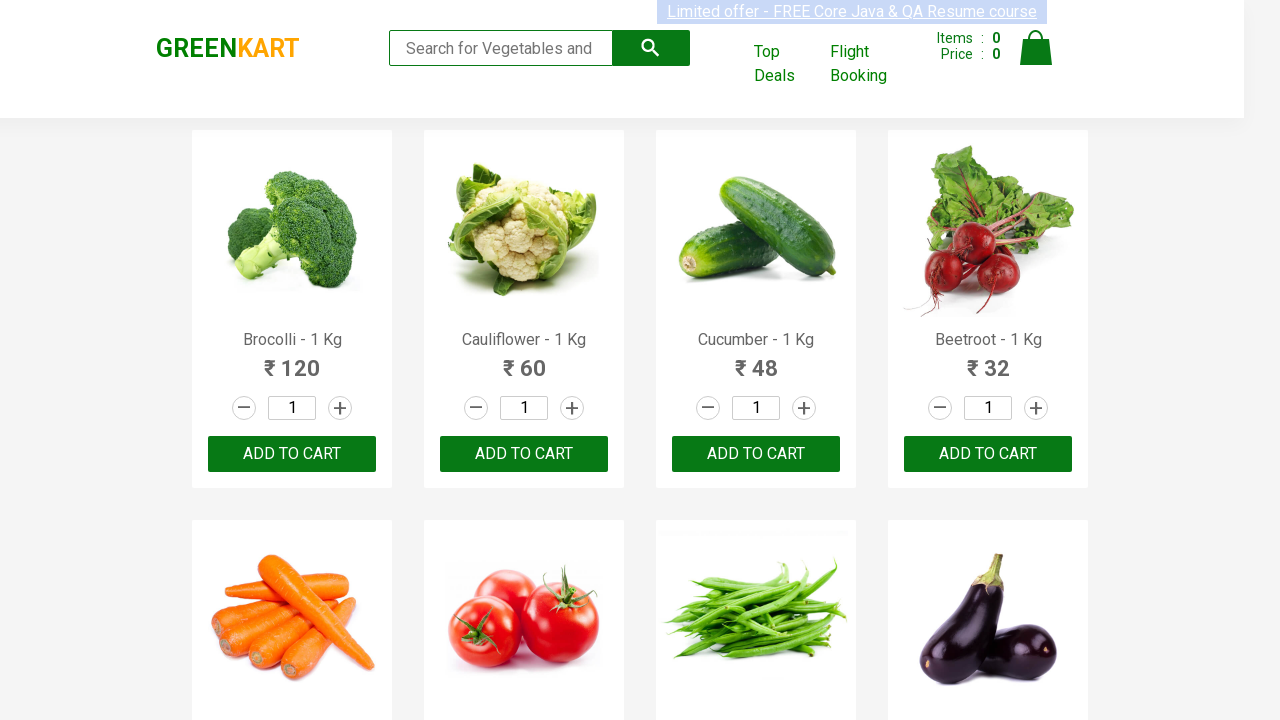

Filled search field with 'ber' on input.search-keyword
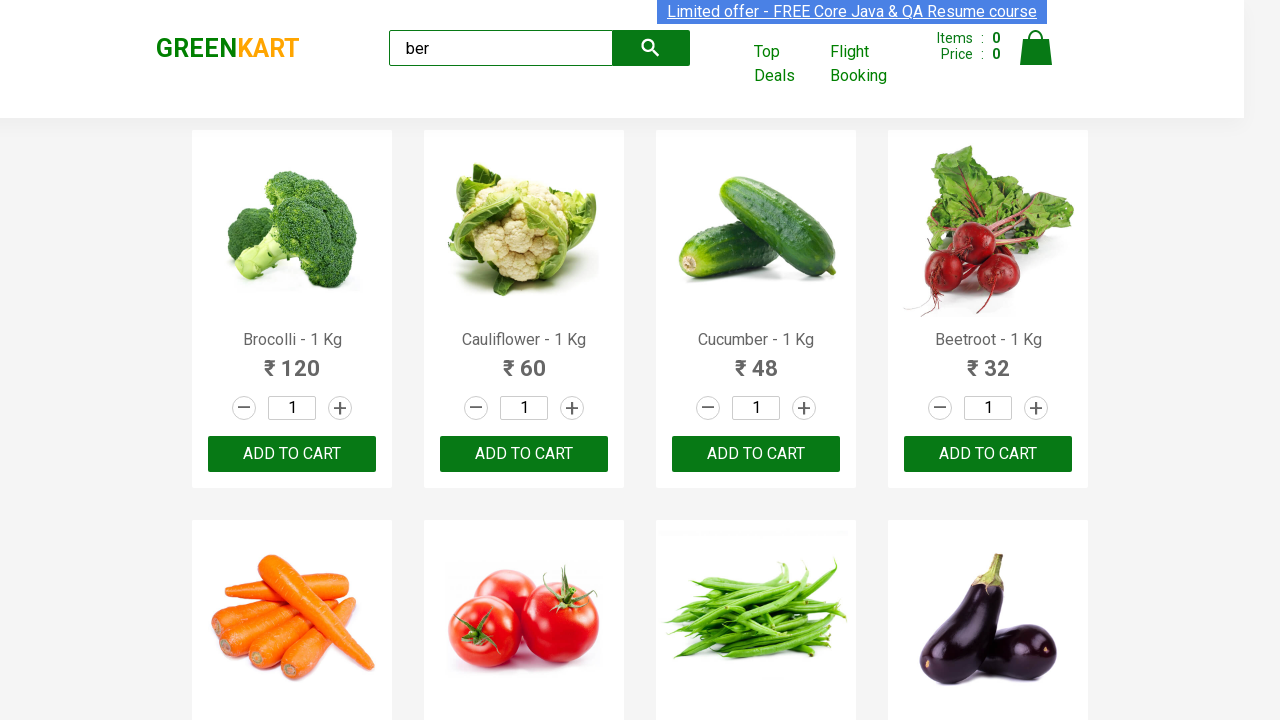

Waited 1 second for products to load
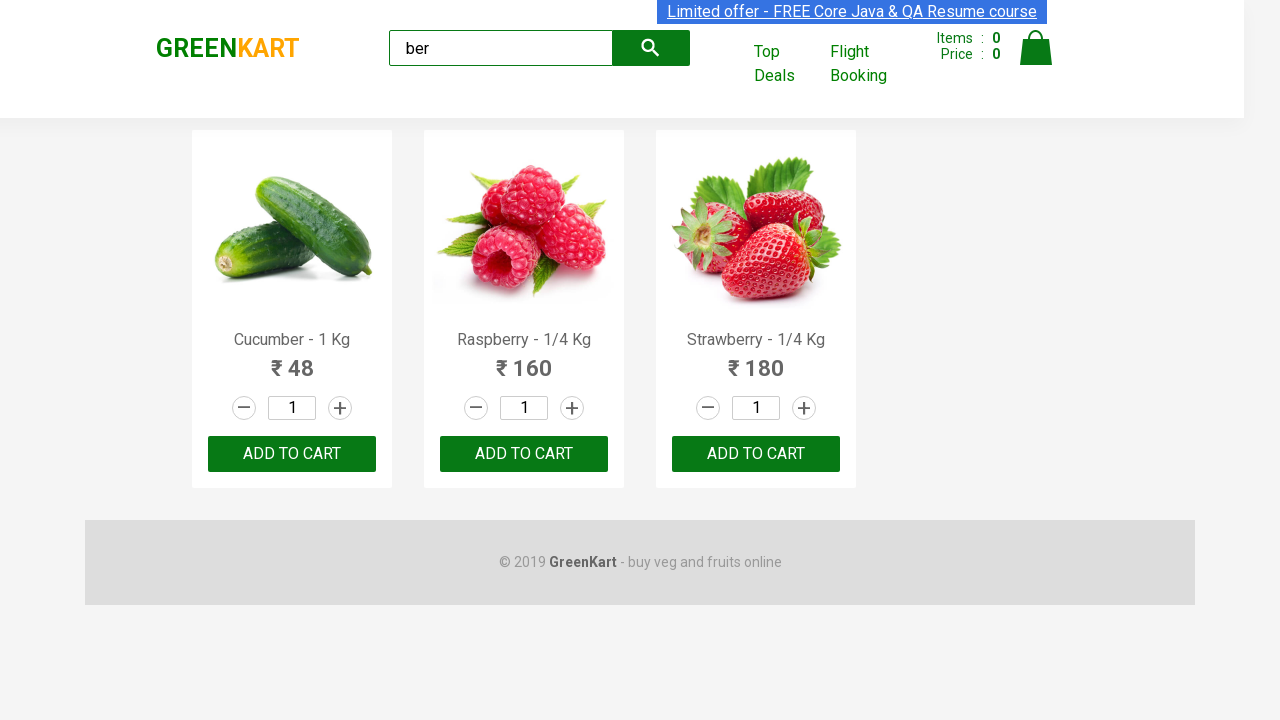

Found 3 'ADD TO CART' buttons for products containing 'ber'
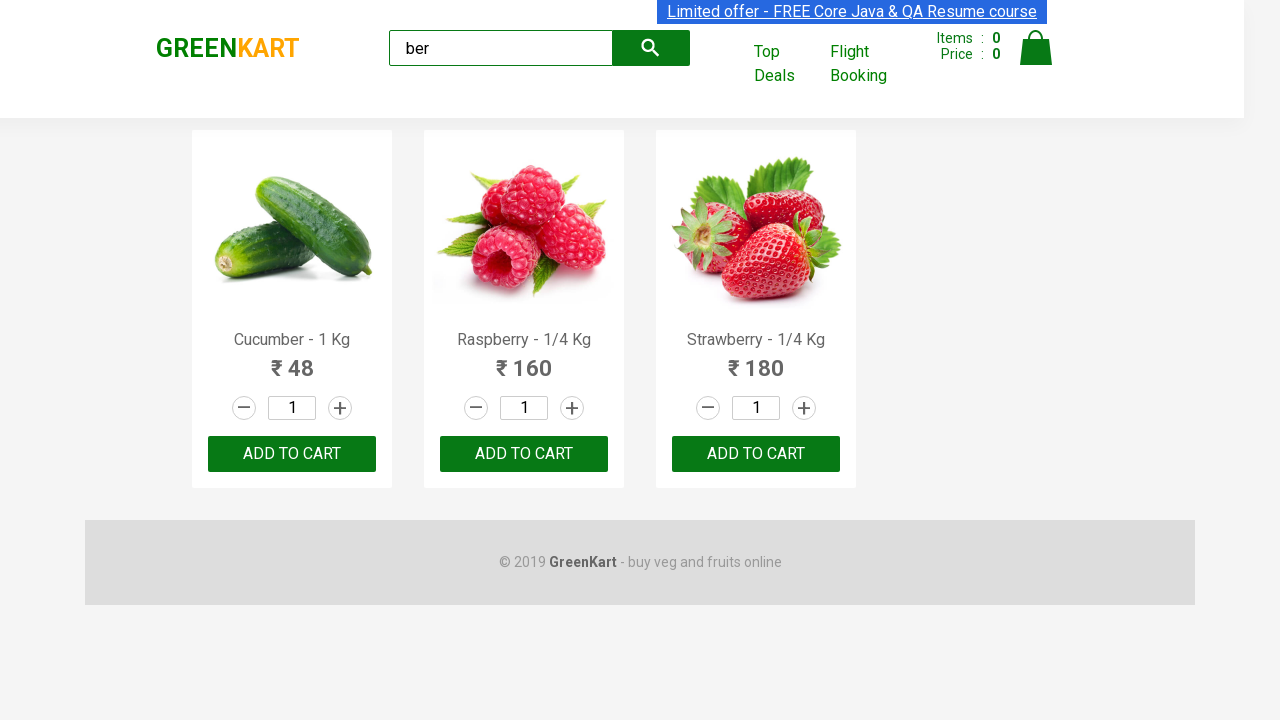

Clicked 'ADD TO CART' button at (292, 454) on xpath=//div[@class='product-action']/button >> nth=0
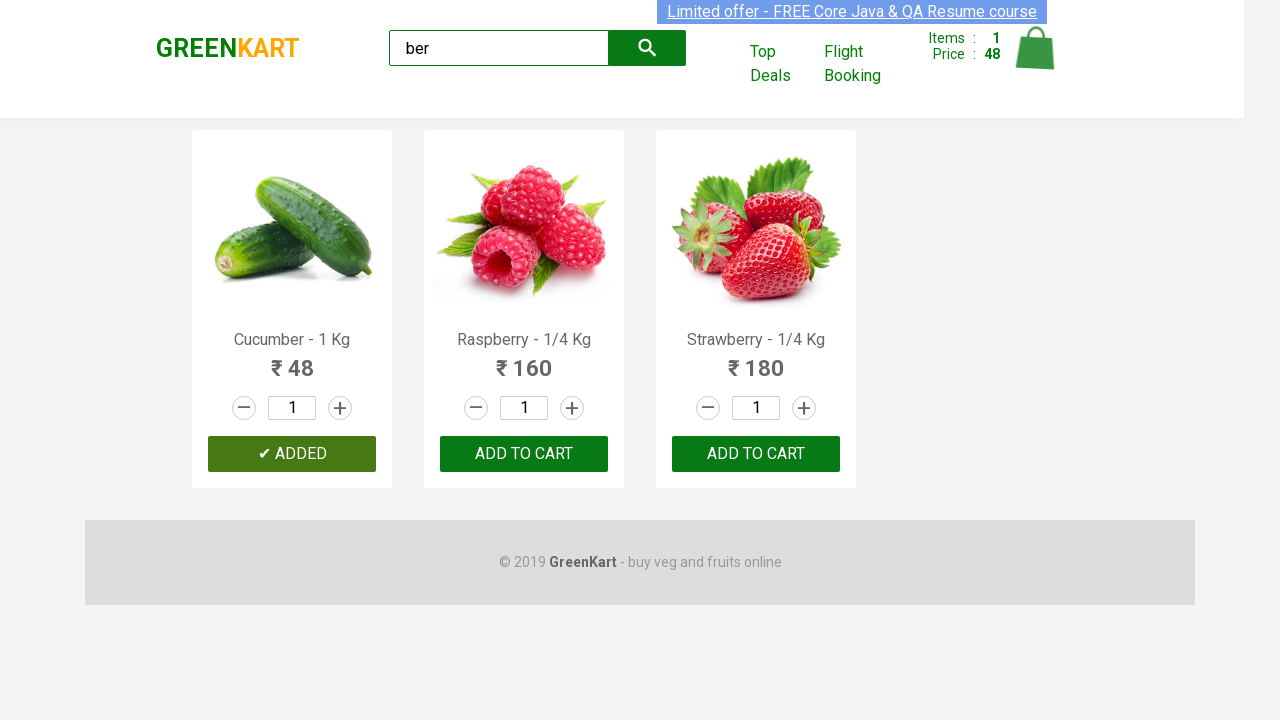

Clicked 'ADD TO CART' button at (524, 454) on xpath=//div[@class='product-action']/button >> nth=1
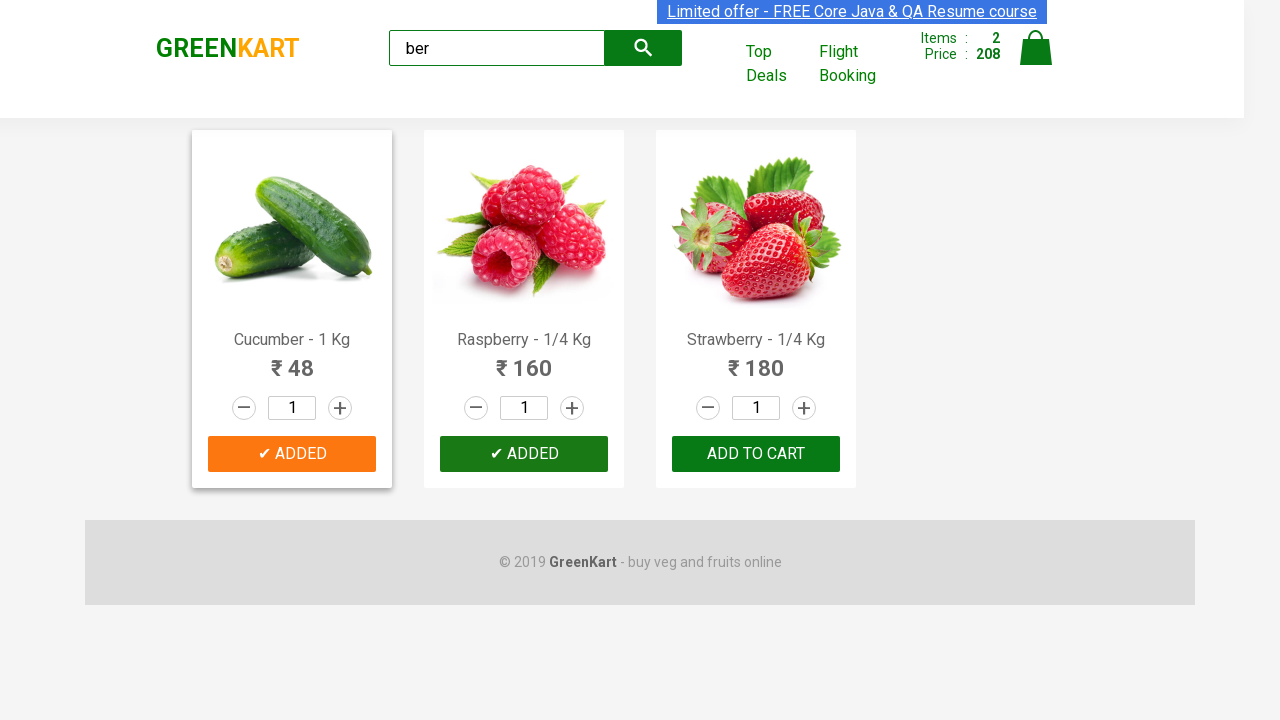

Clicked 'ADD TO CART' button at (756, 454) on xpath=//div[@class='product-action']/button >> nth=2
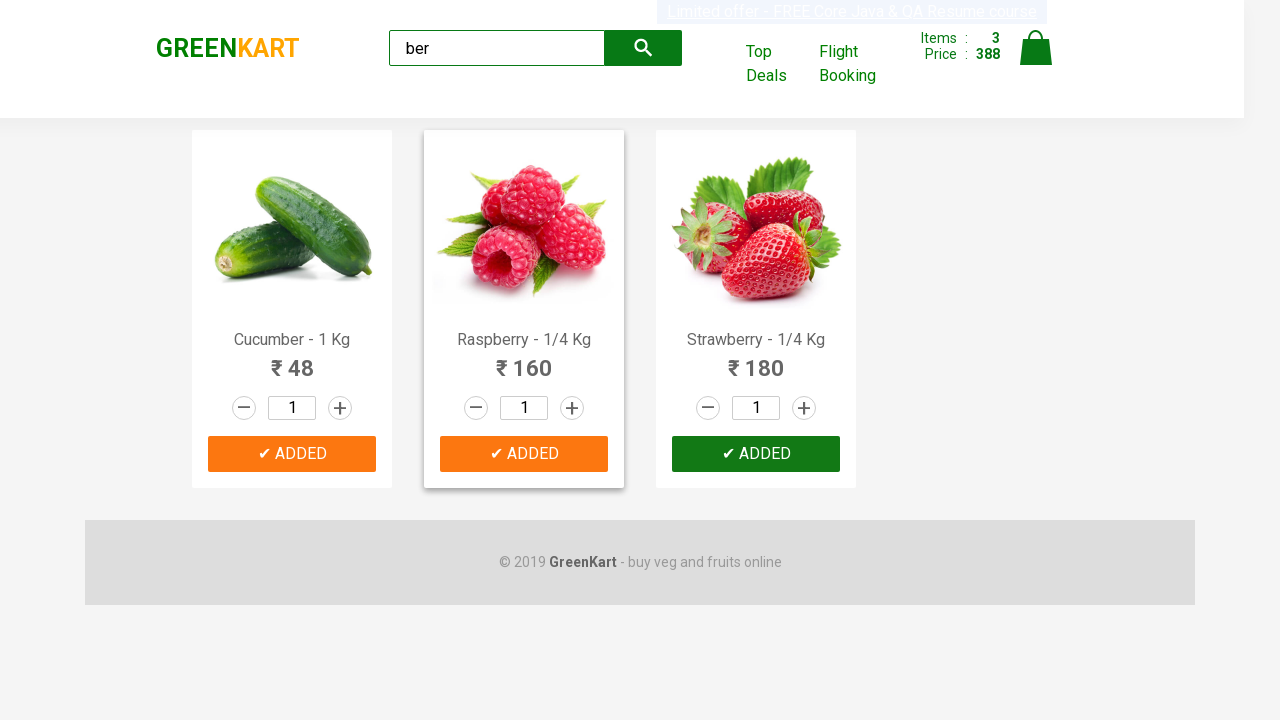

Clicked cart icon to view shopping cart at (1036, 48) on img[alt='Cart']
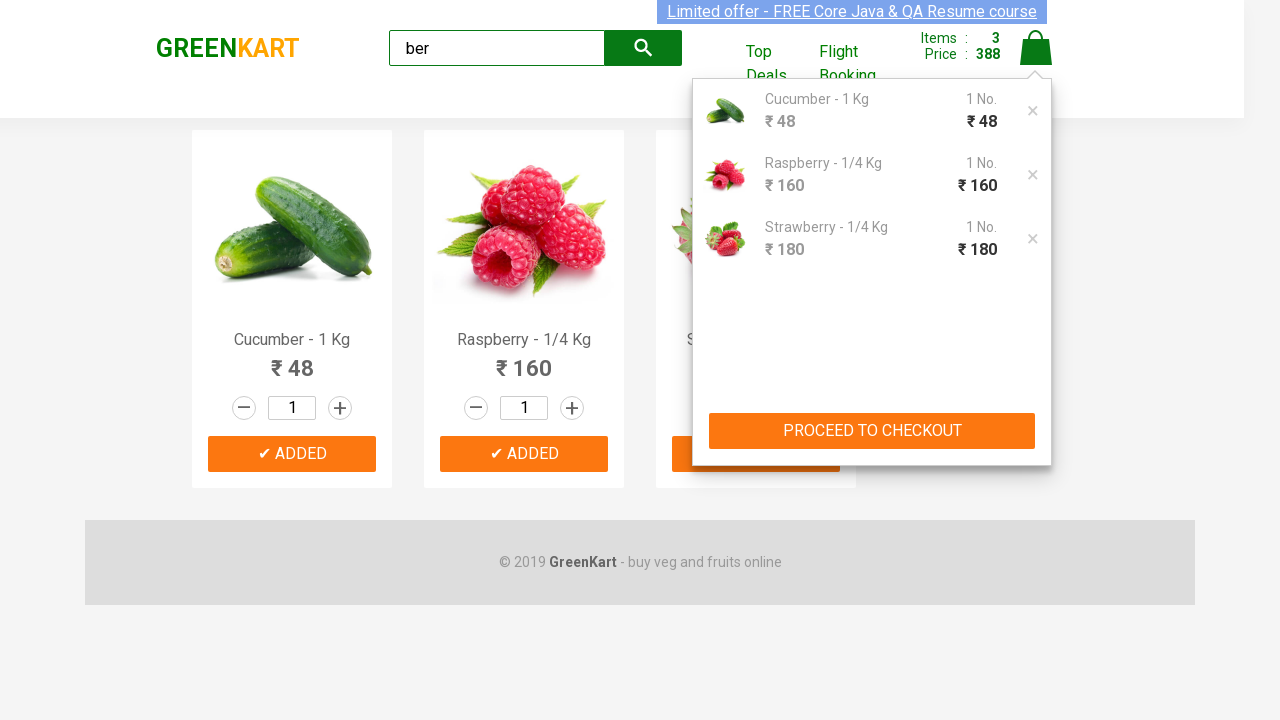

Clicked 'PROCEED TO CHECKOUT' button at (872, 431) on xpath=//button[contains(text(),'PROCEED TO CHECKOUT')]
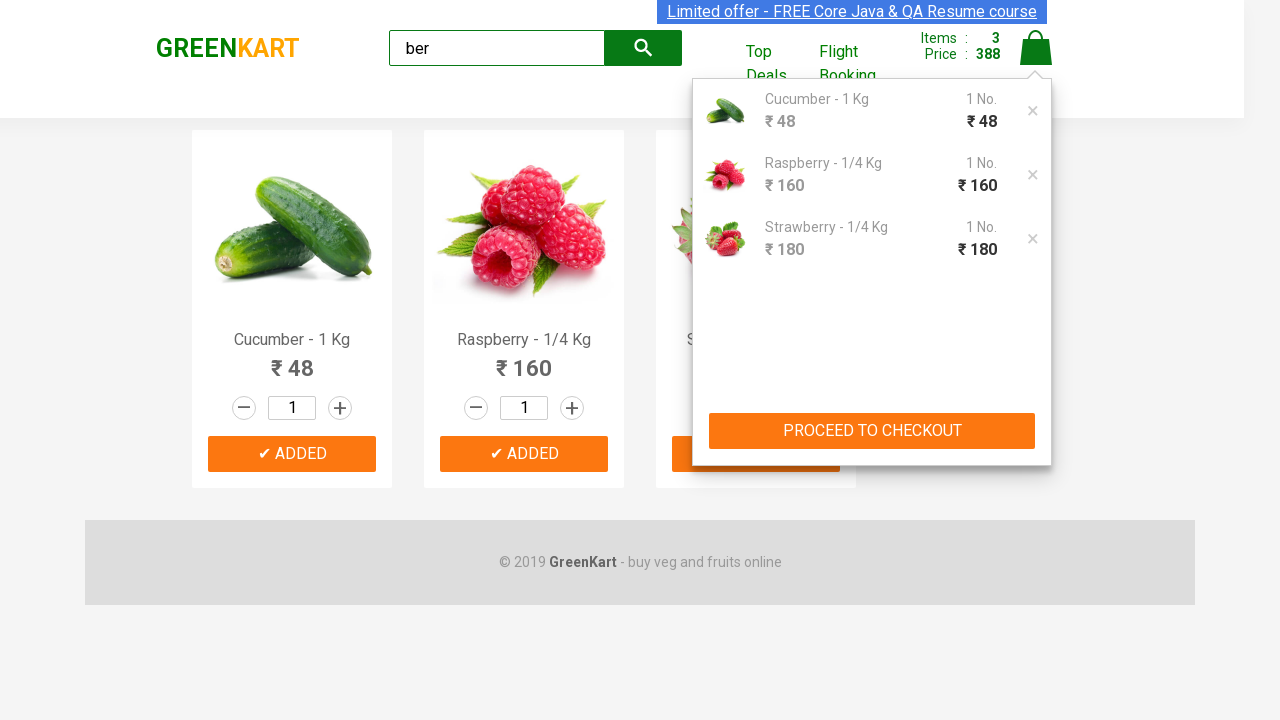

Entered promo code 'rahulshettyacademy' on .promoCode
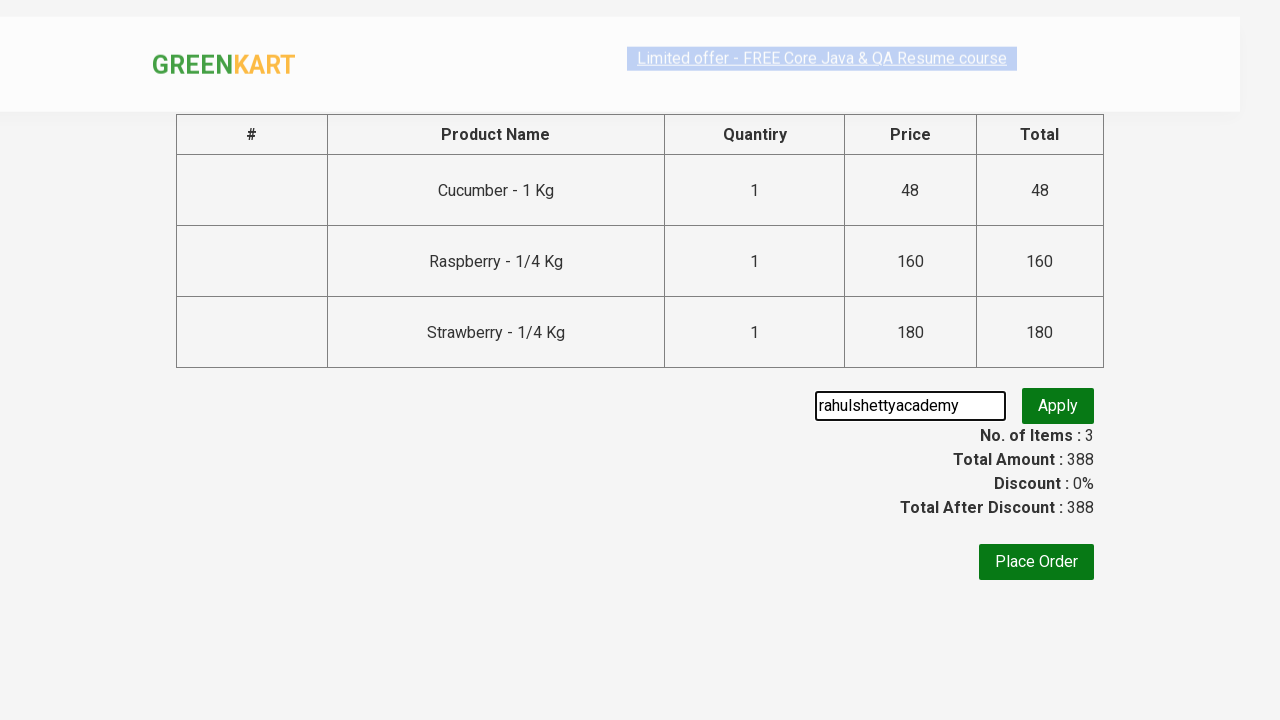

Clicked promo code apply button at (1058, 406) on .promoBtn
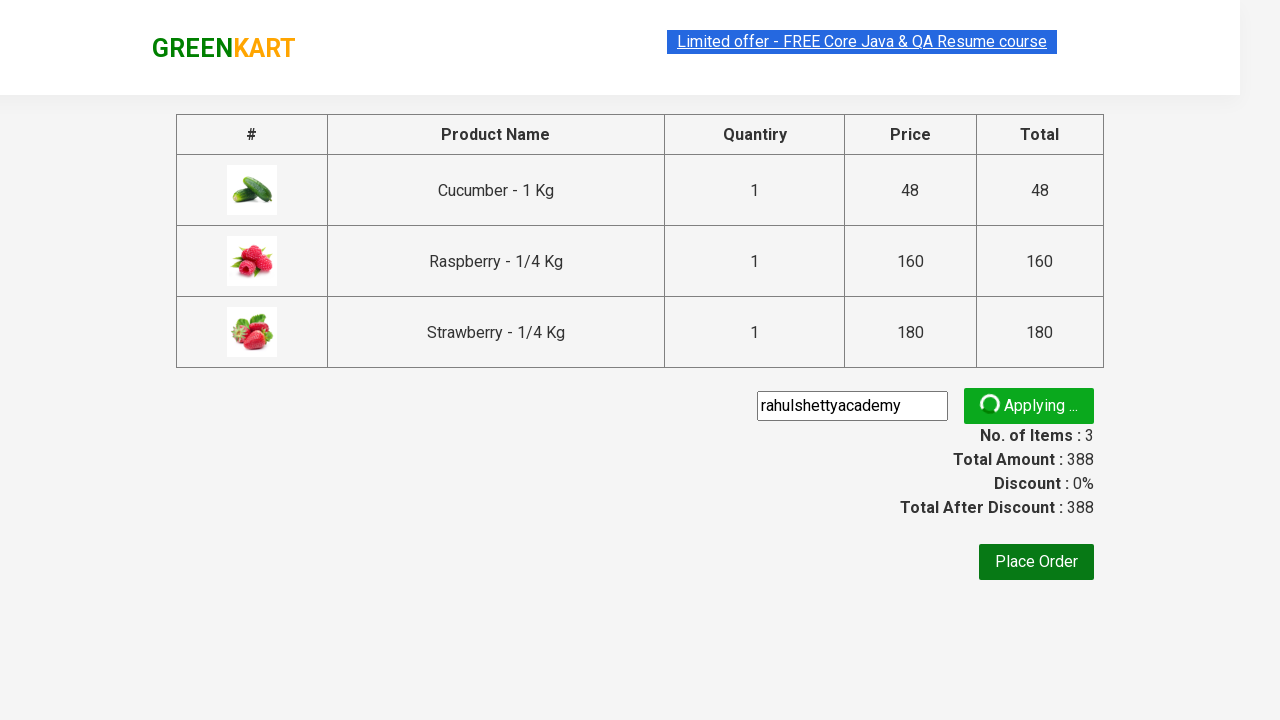

Promo code validation message appeared
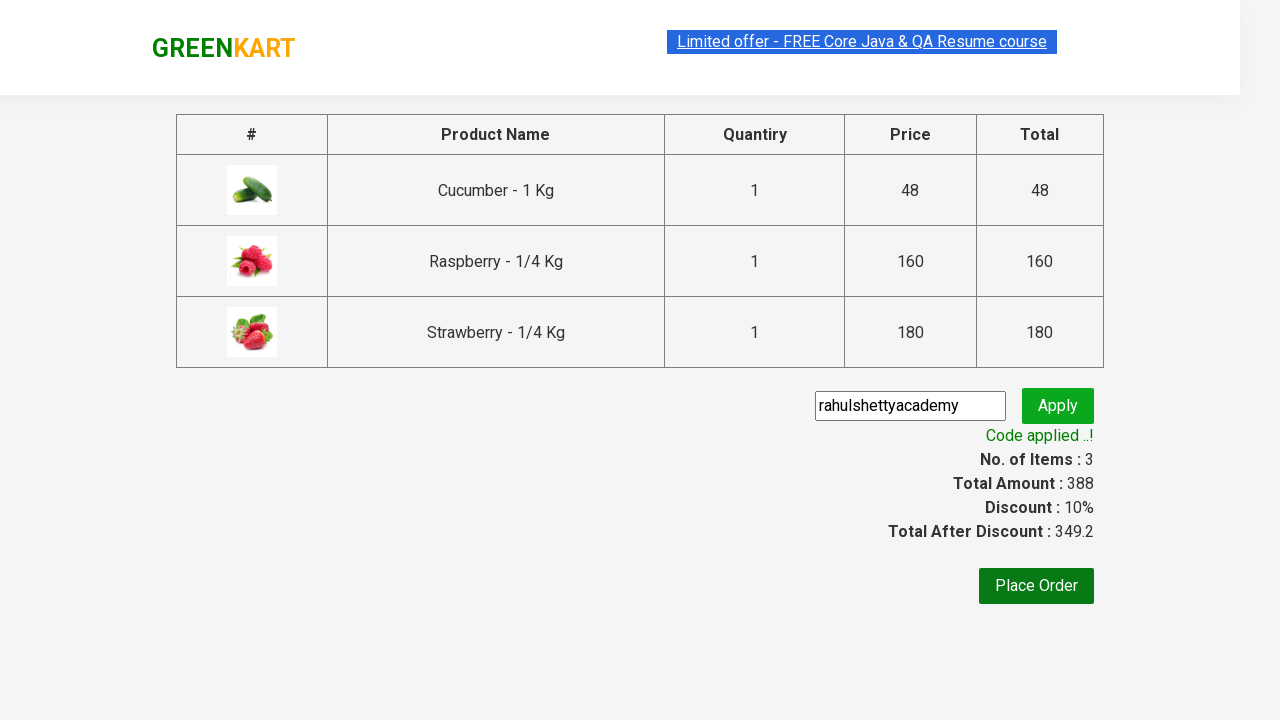

Retrieved promo code status: 'Code applied ..!'
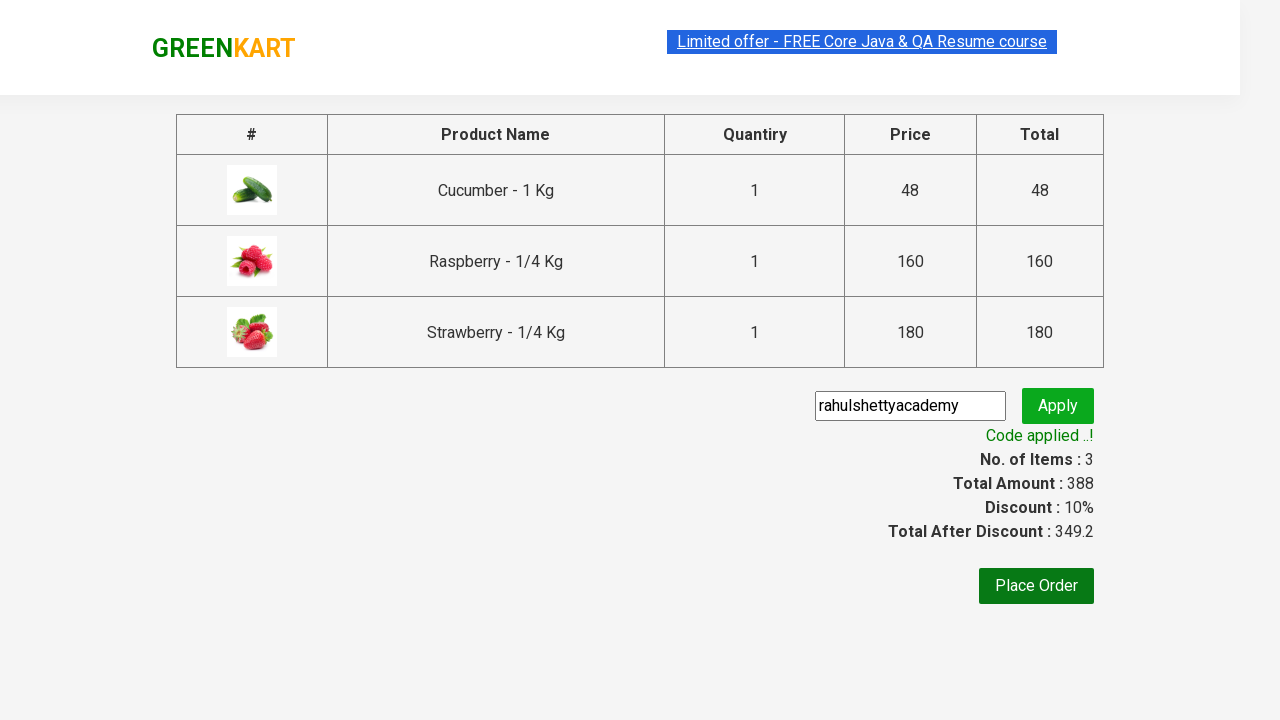

Verified promo code was successfully applied
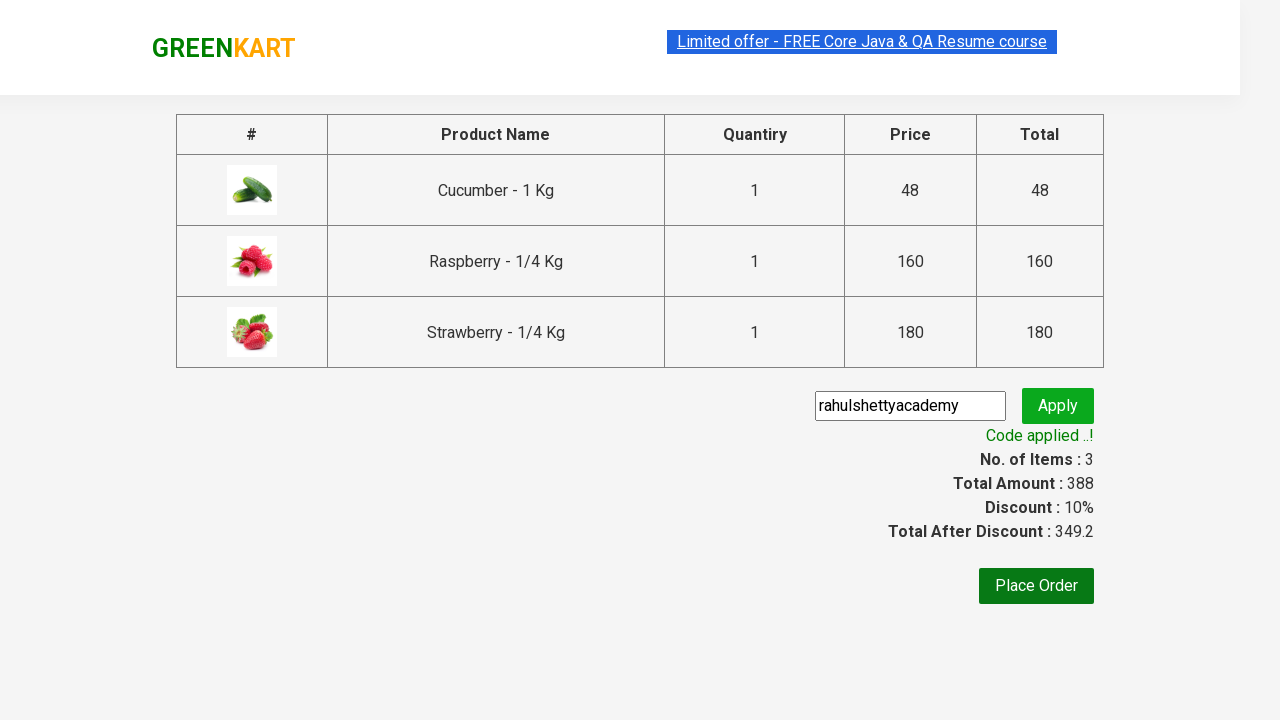

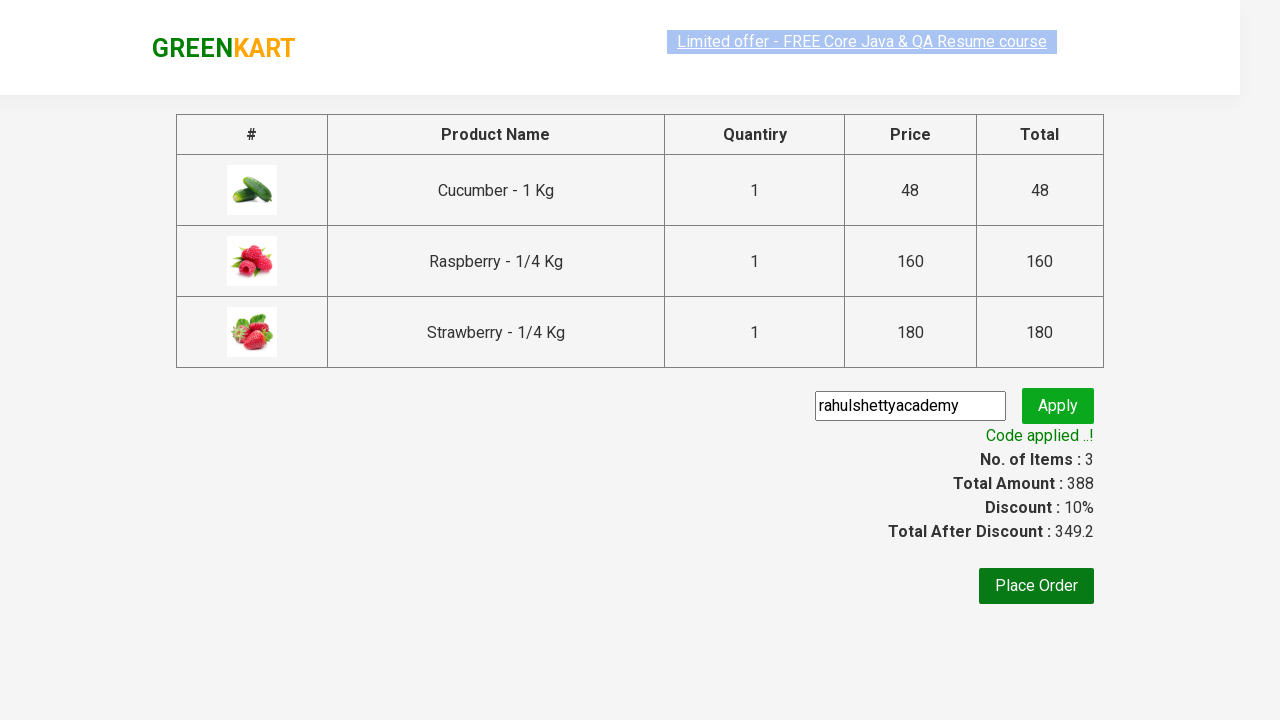